Tests search functionality by selecting options from dropdown menus and submitting search

Starting URL: https://eroomrent.in/index.php

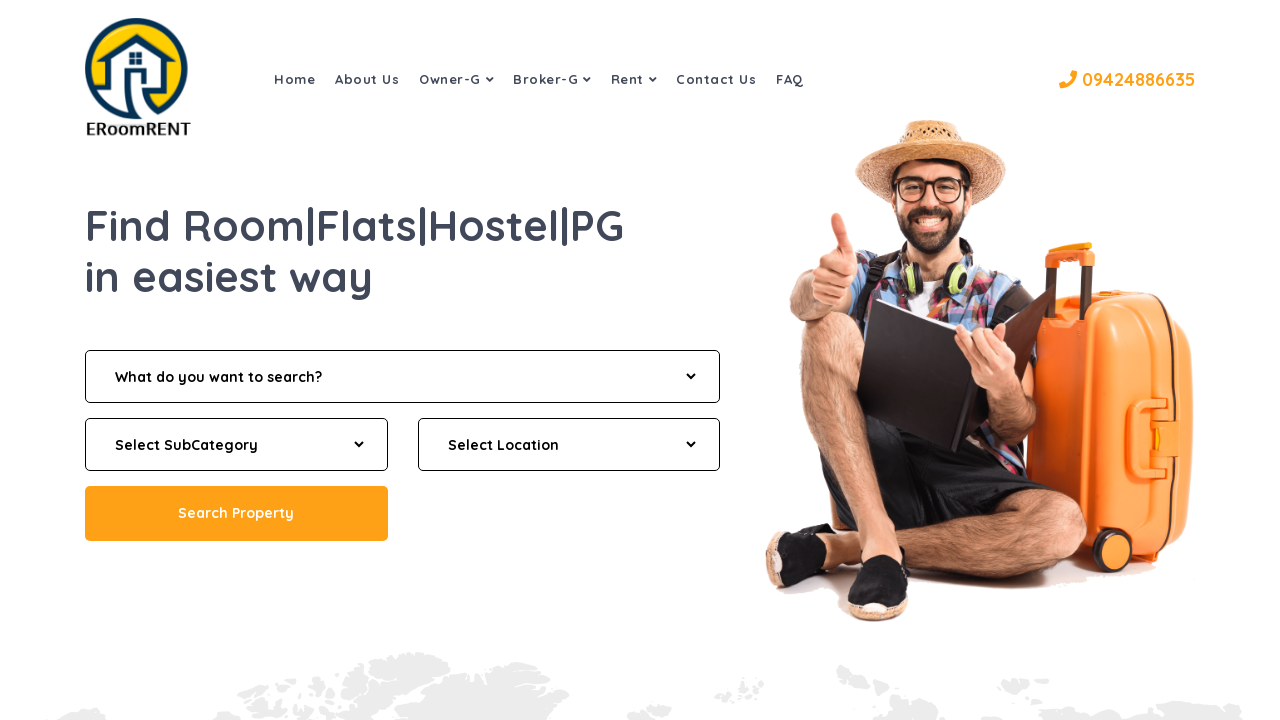

Refreshed the page
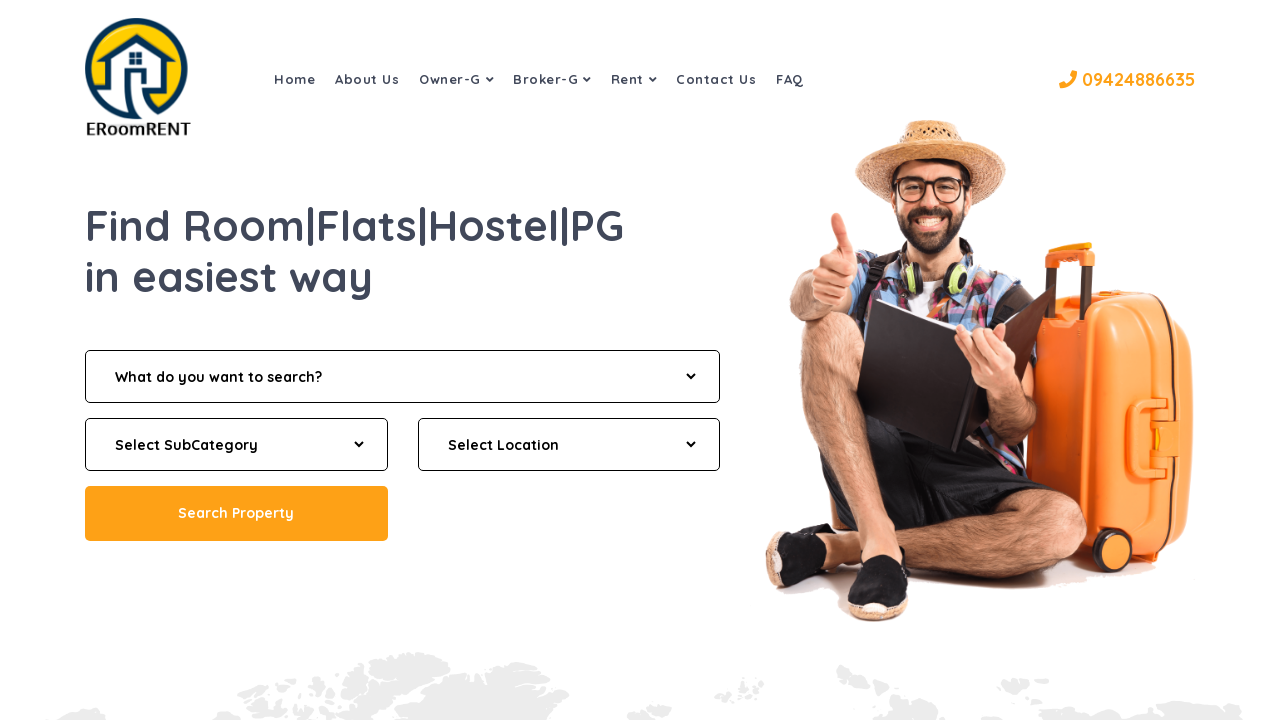

Selected category dropdown option at index 2 on #cat
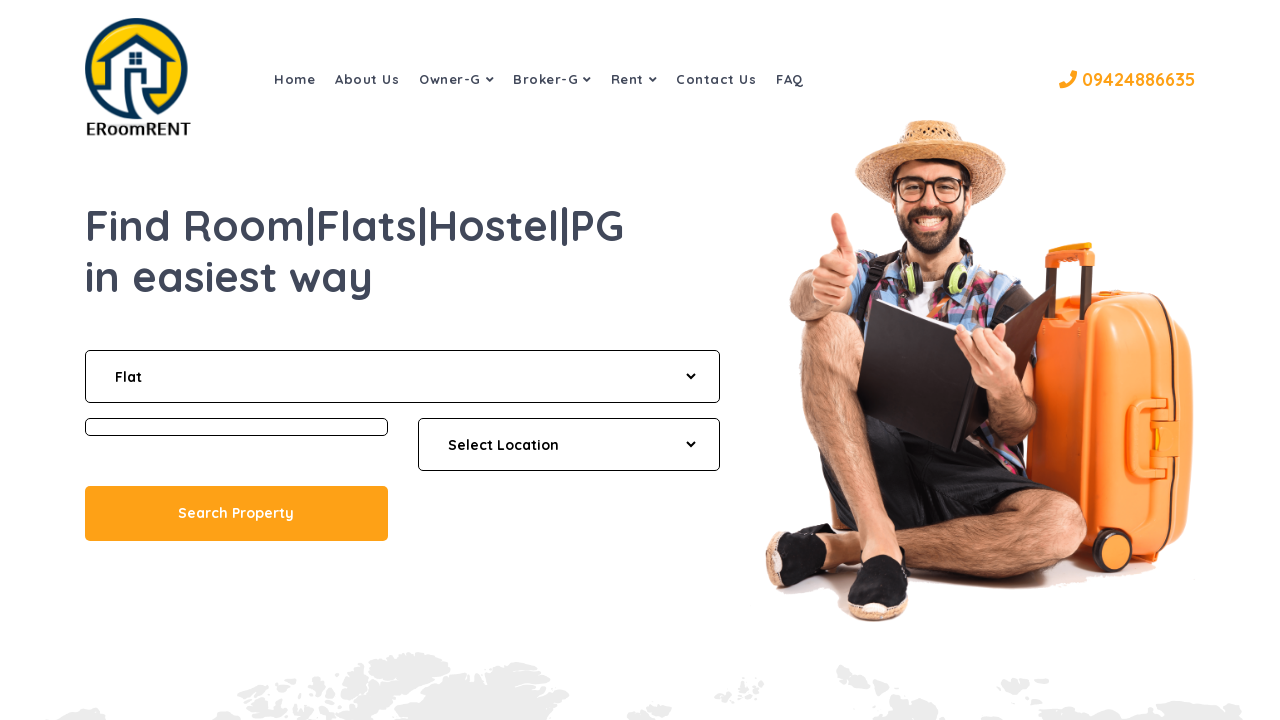

Selected subcategory dropdown option at index 1 on #subcat
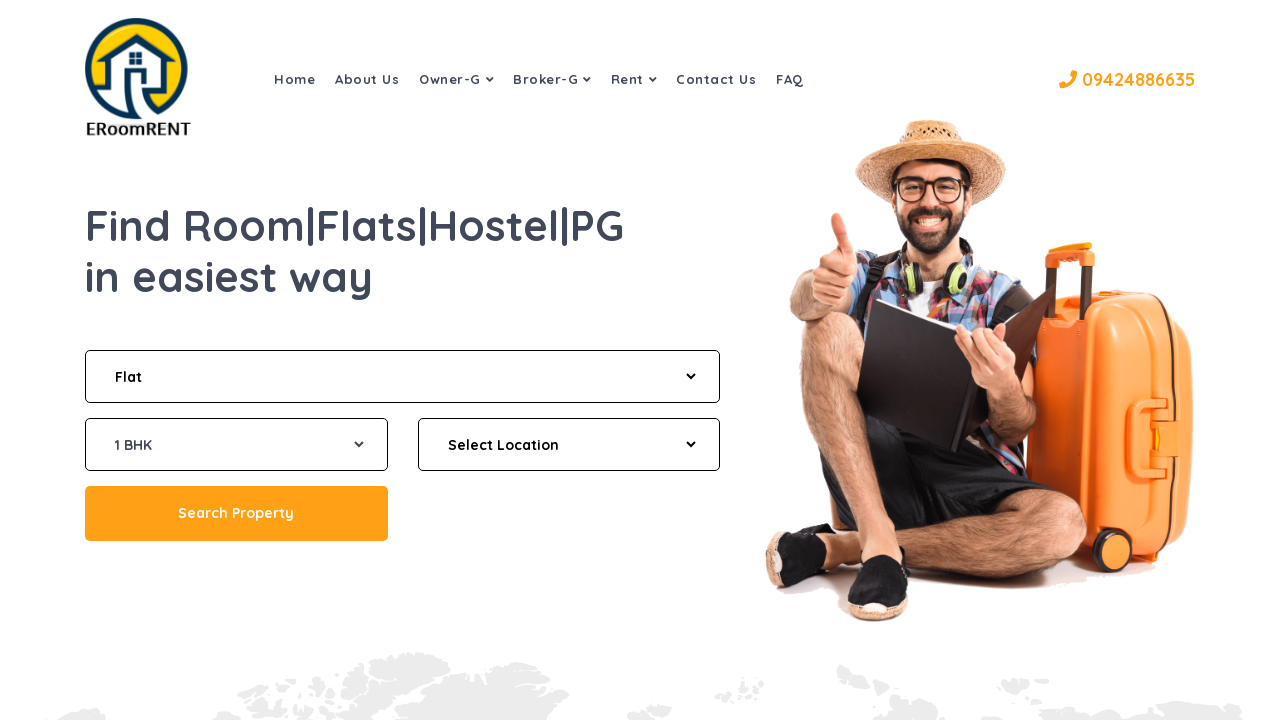

Selected location dropdown option at index 5 on #location
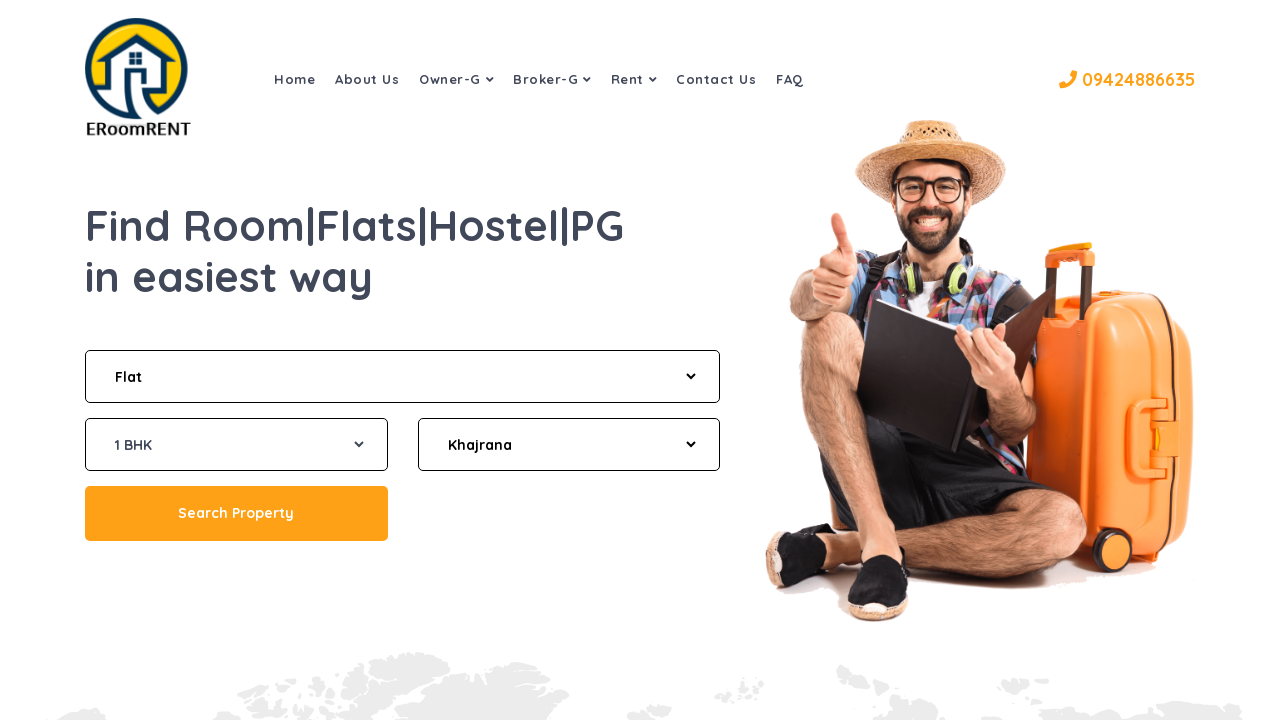

Clicked search button to submit search at (236, 514) on .btn-one
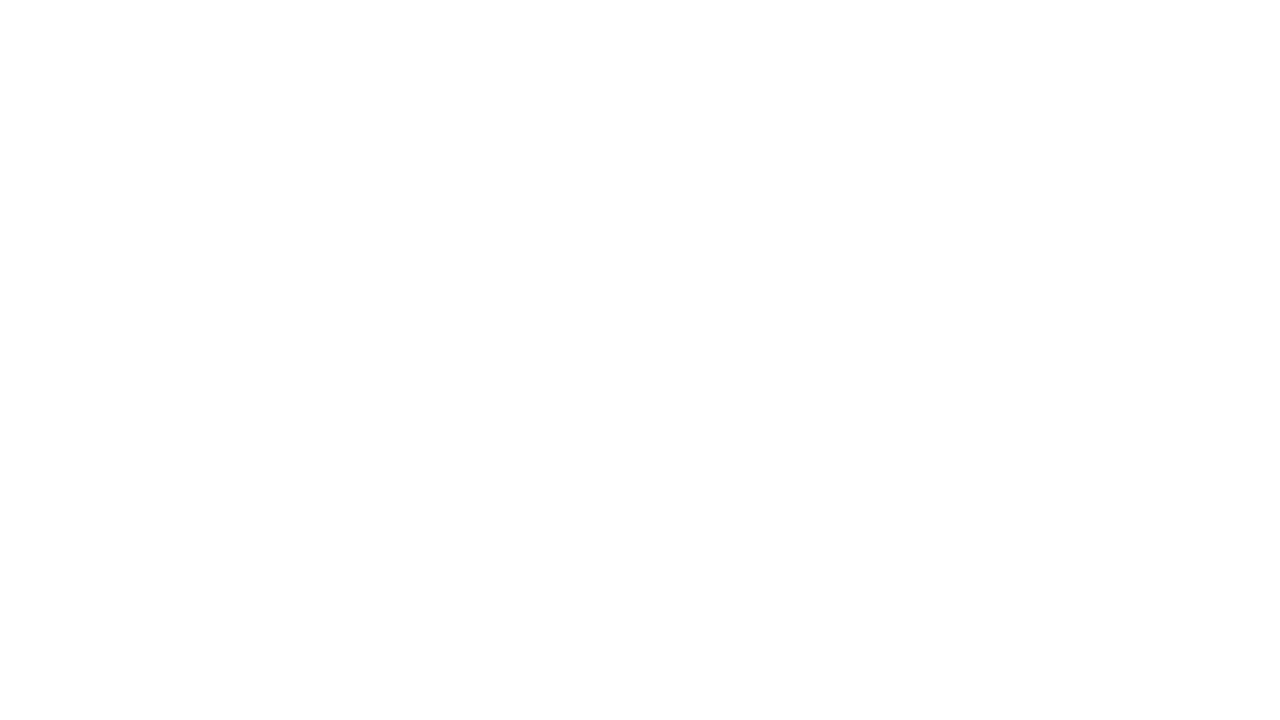

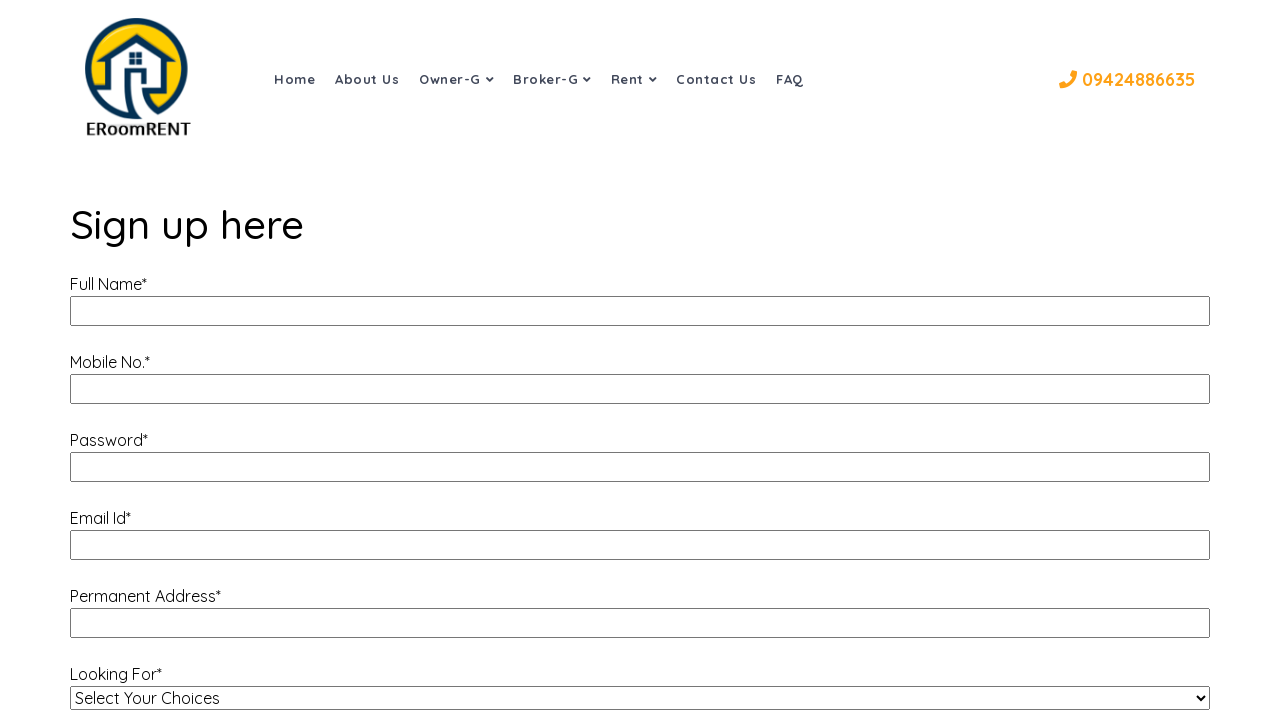